Tests dropdown selection functionality on a registration demo page by selecting "AutoCAD" from a skills dropdown menu.

Starting URL: https://demo.automationtesting.in/Register.html

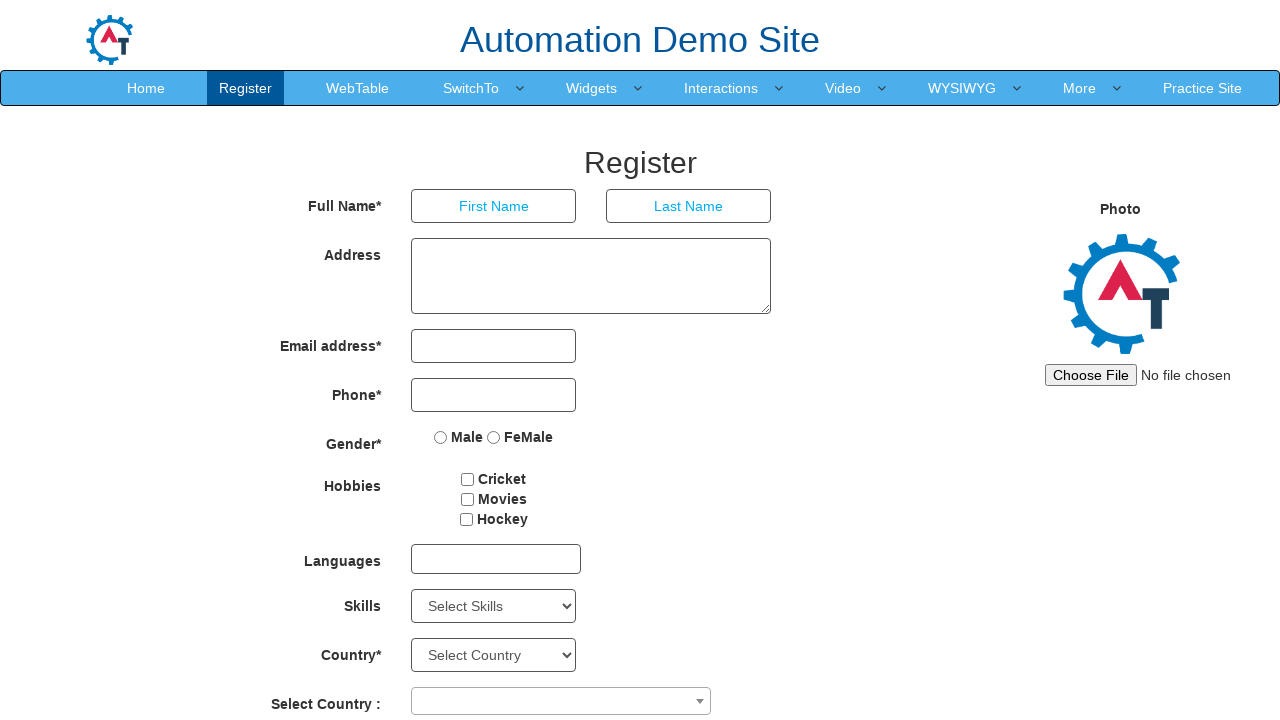

Navigated to registration demo page
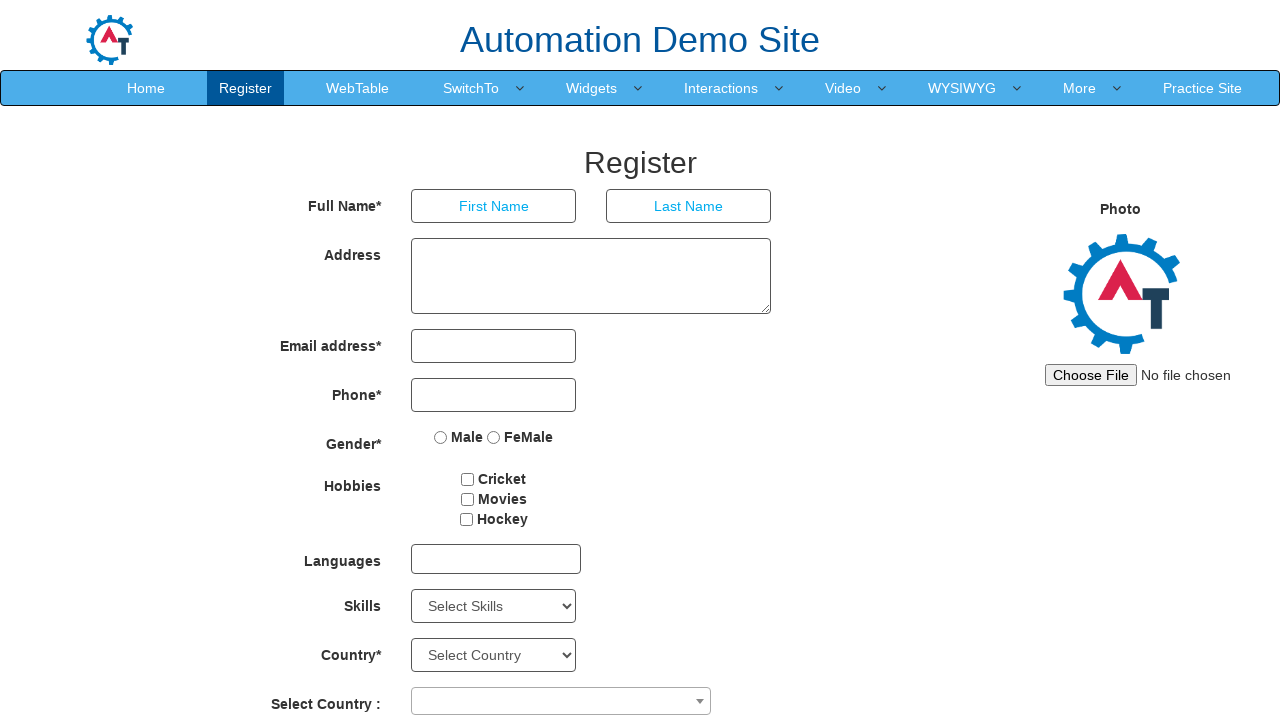

Selected 'AutoCAD' from the skills dropdown menu on select[type='text']
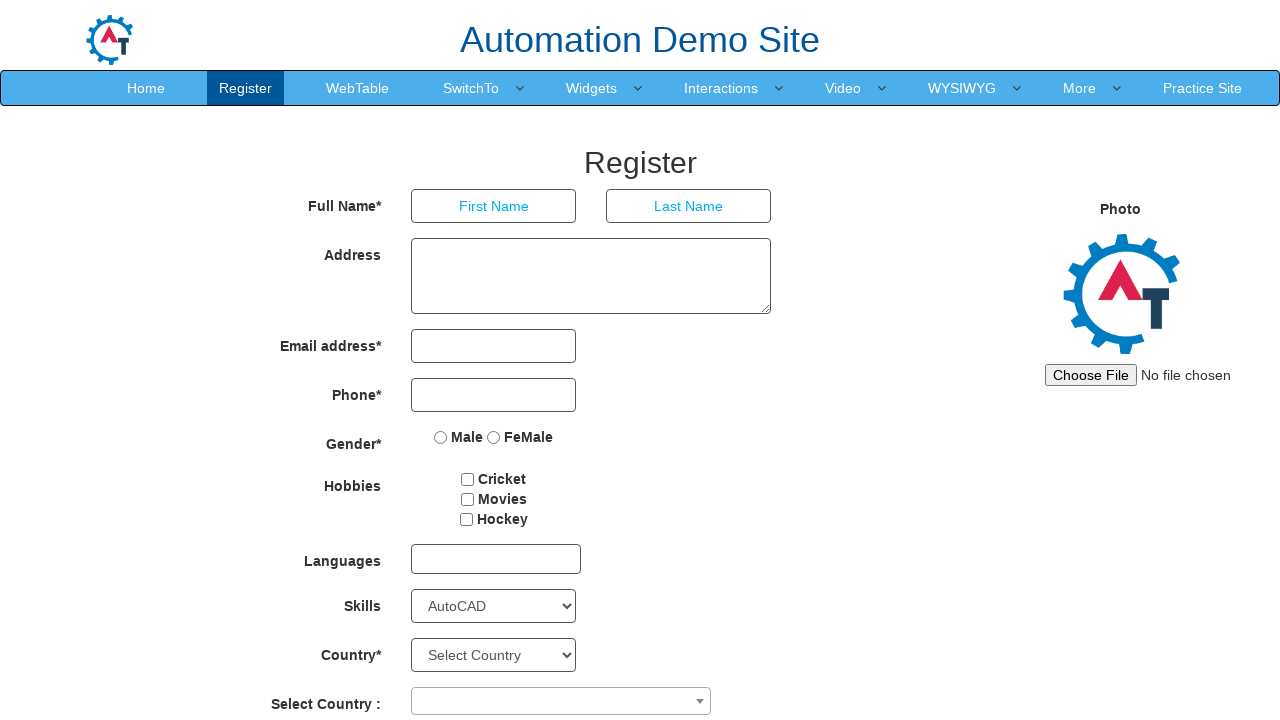

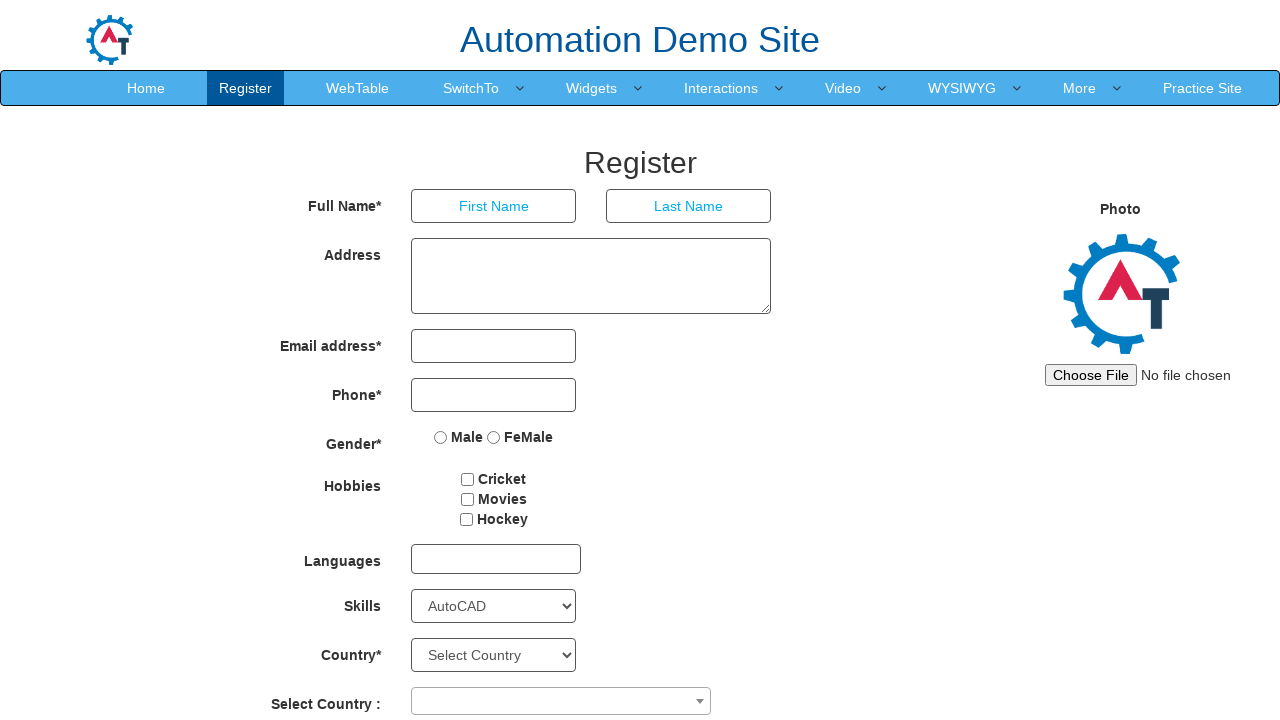